Tests that the form labels display the correct text for Username and Password

Starting URL: https://the-internet.herokuapp.com/

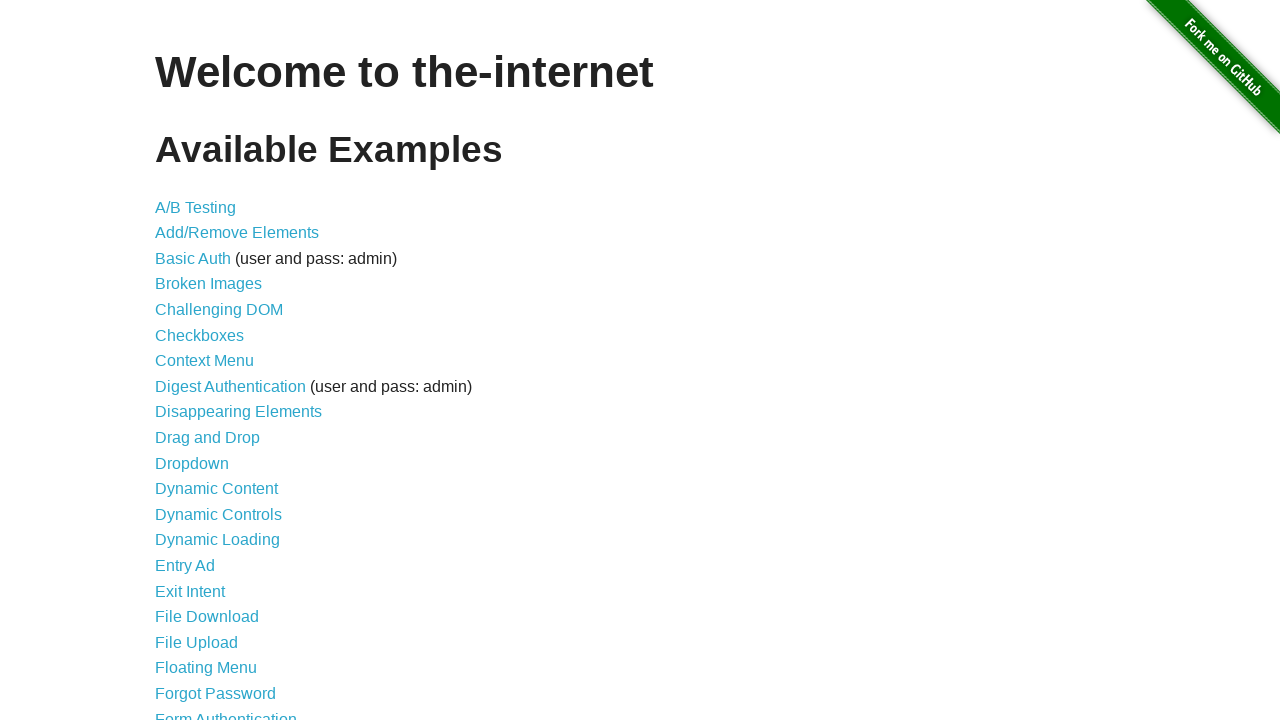

Clicked on Form Authentication link at (226, 712) on text="Form Authentication"
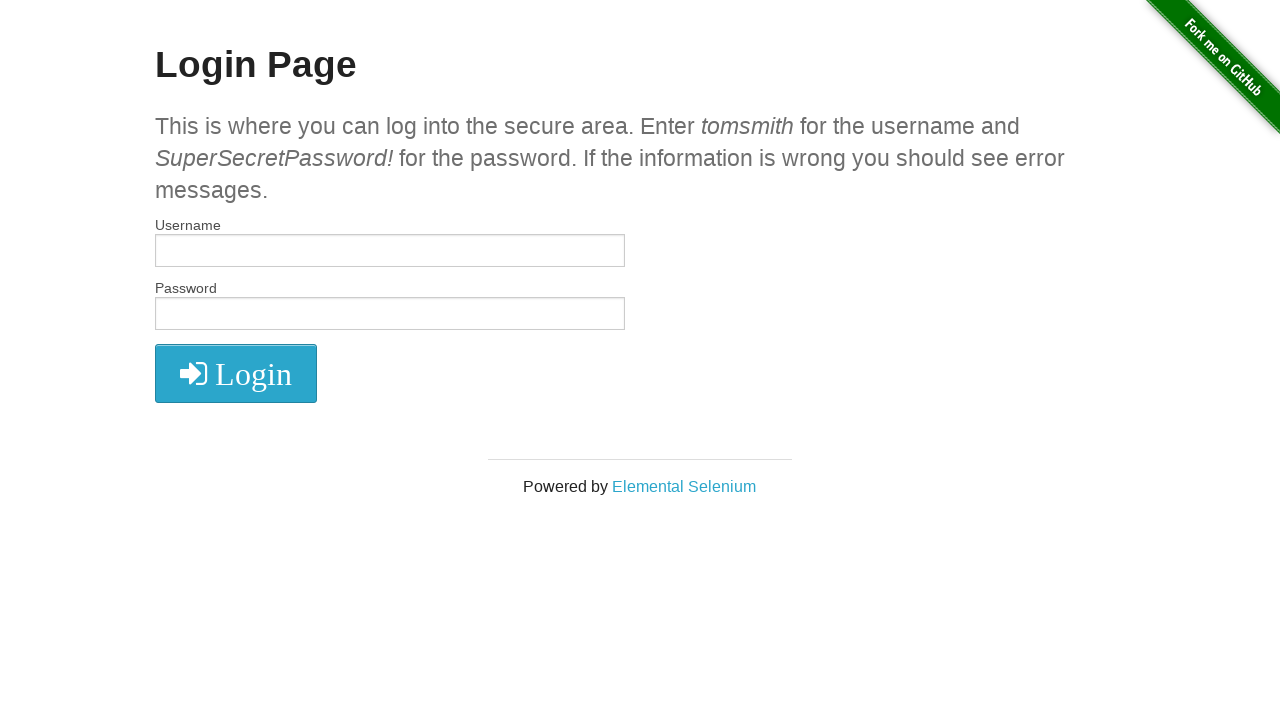

Retrieved all label elements from the page
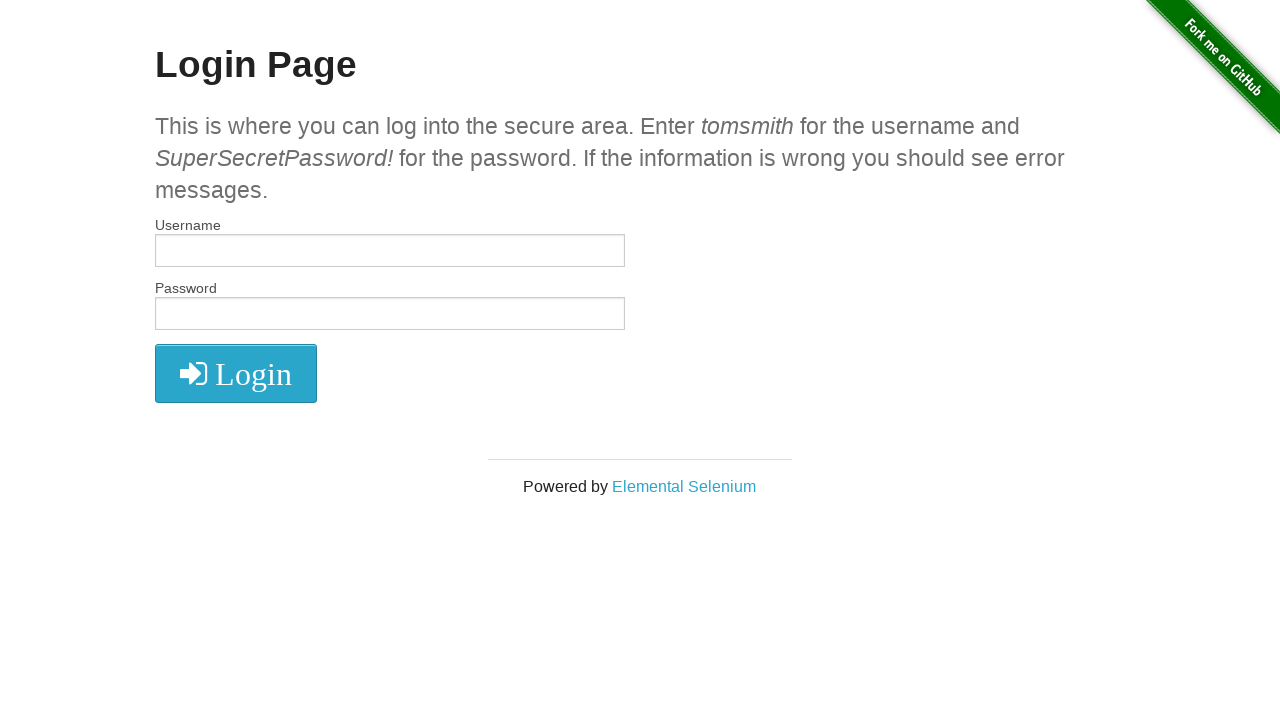

Verified first label displays 'Username'
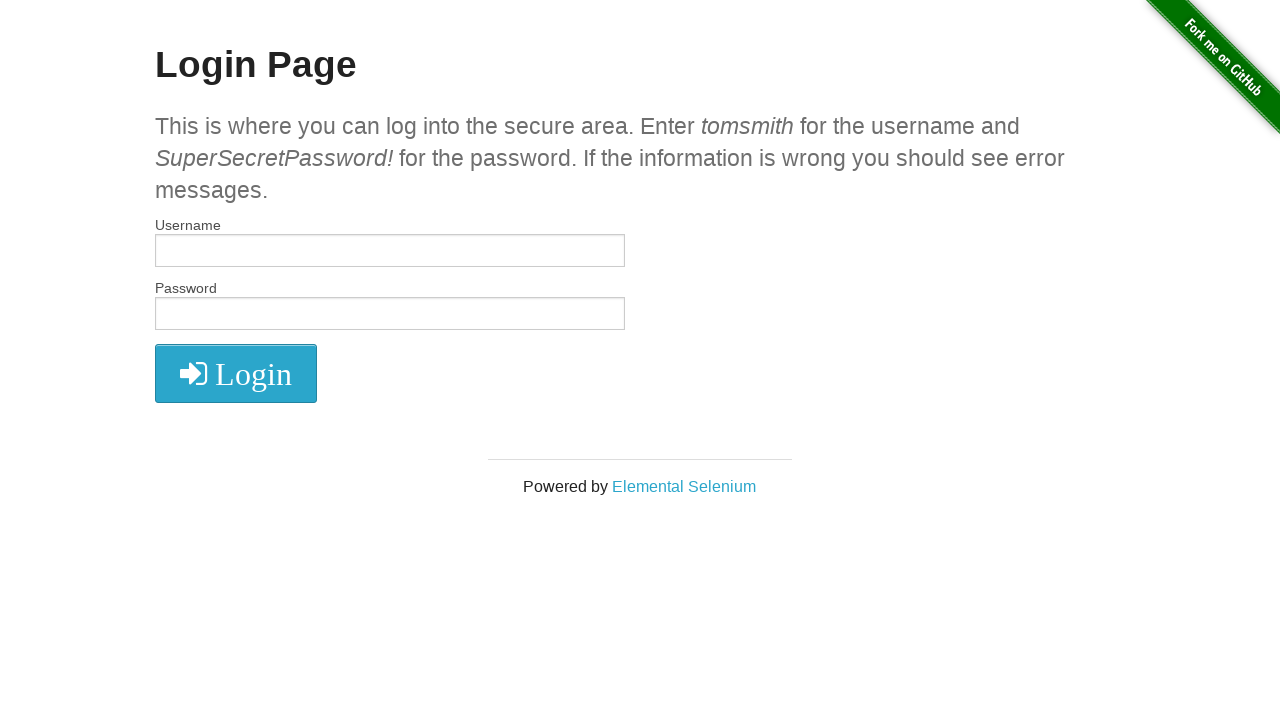

Verified second label displays 'Password'
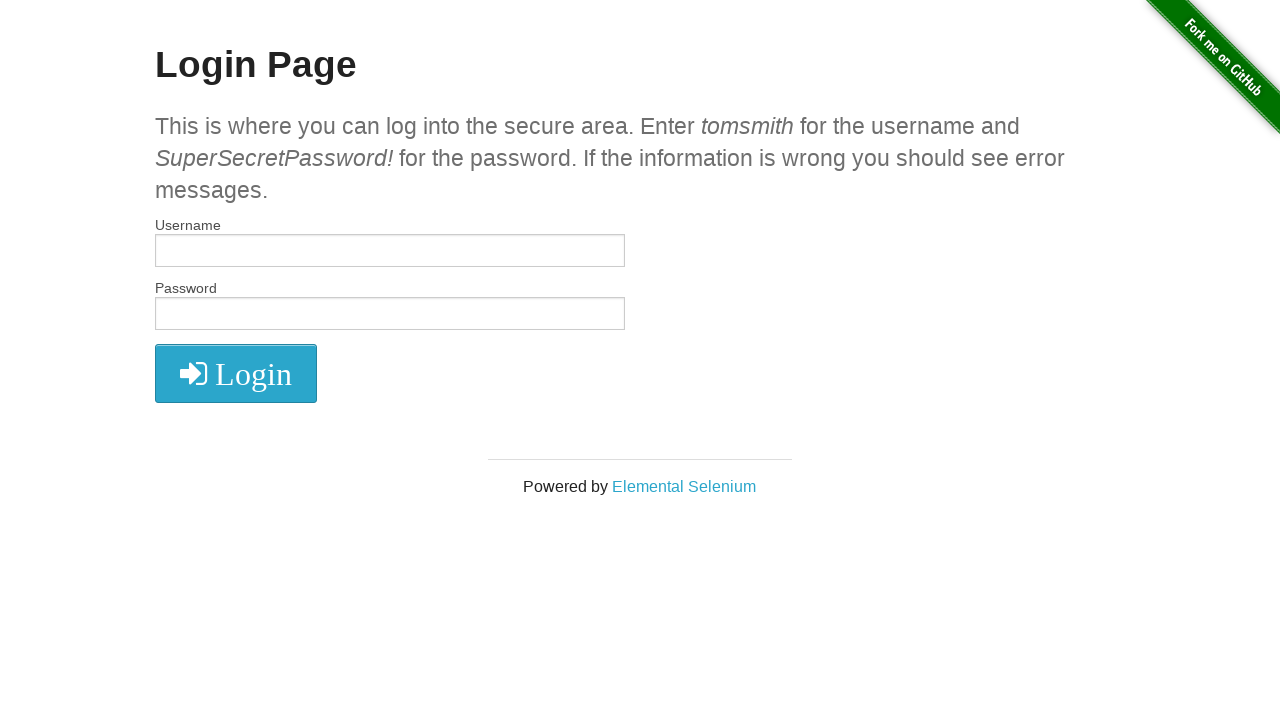

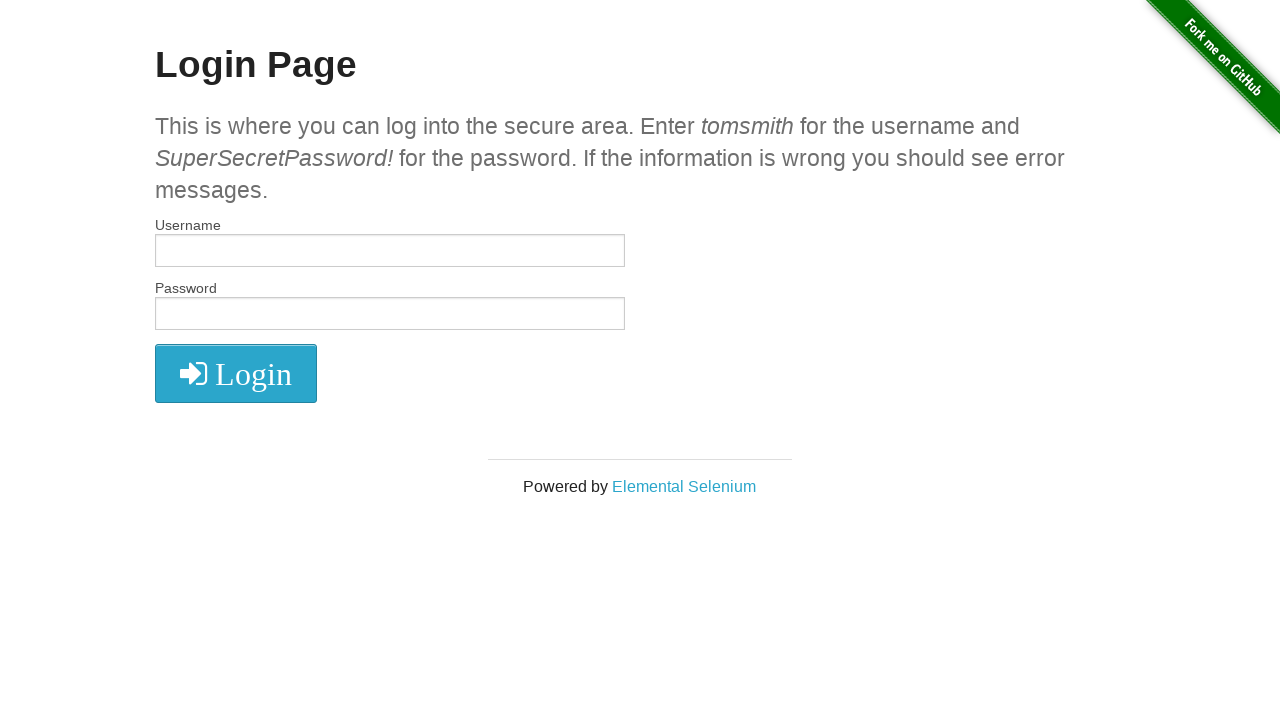